Tests adding and removing dynamic elements on a page by clicking add button multiple times and then removing some of the added elements

Starting URL: http://the-internet.herokuapp.com/

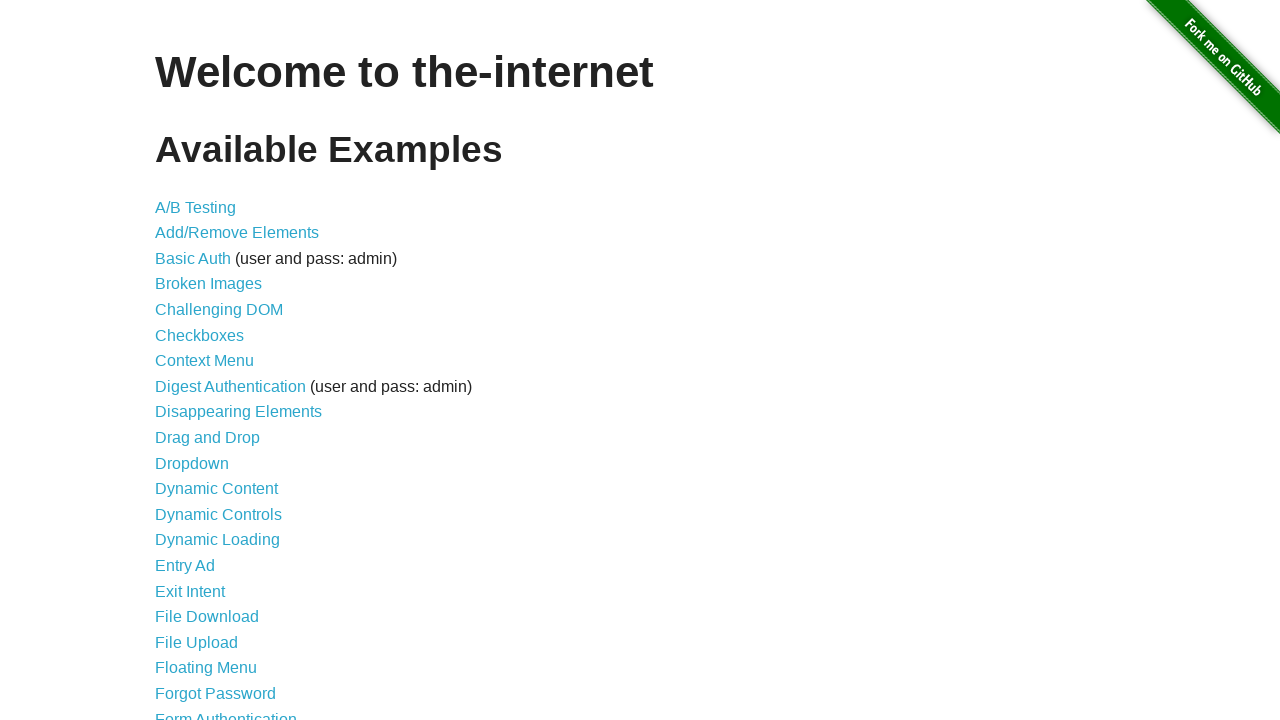

Clicked on Add/Remove Elements page link at (237, 233) on xpath=/html/body/div[2]/div/ul/li[2]/a
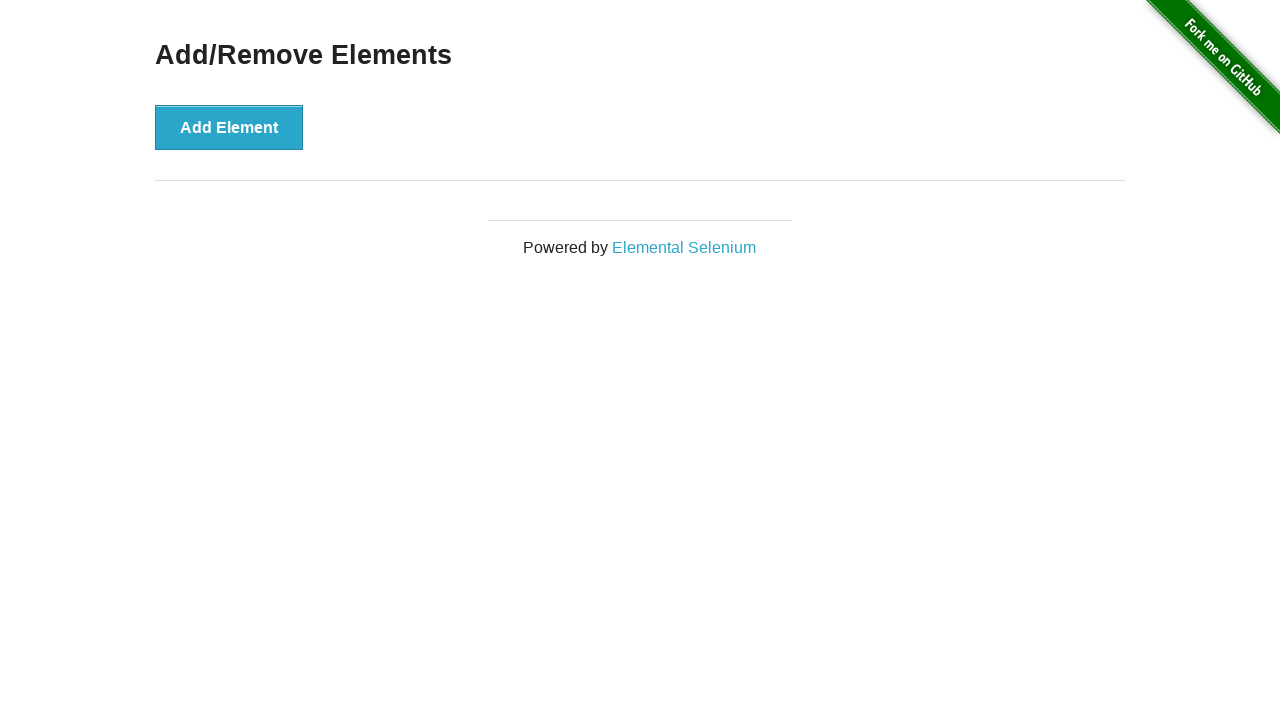

Clicked Add Element button (iteration 1 of 5) at (229, 127) on xpath=/html/body/div[2]/div/div/button
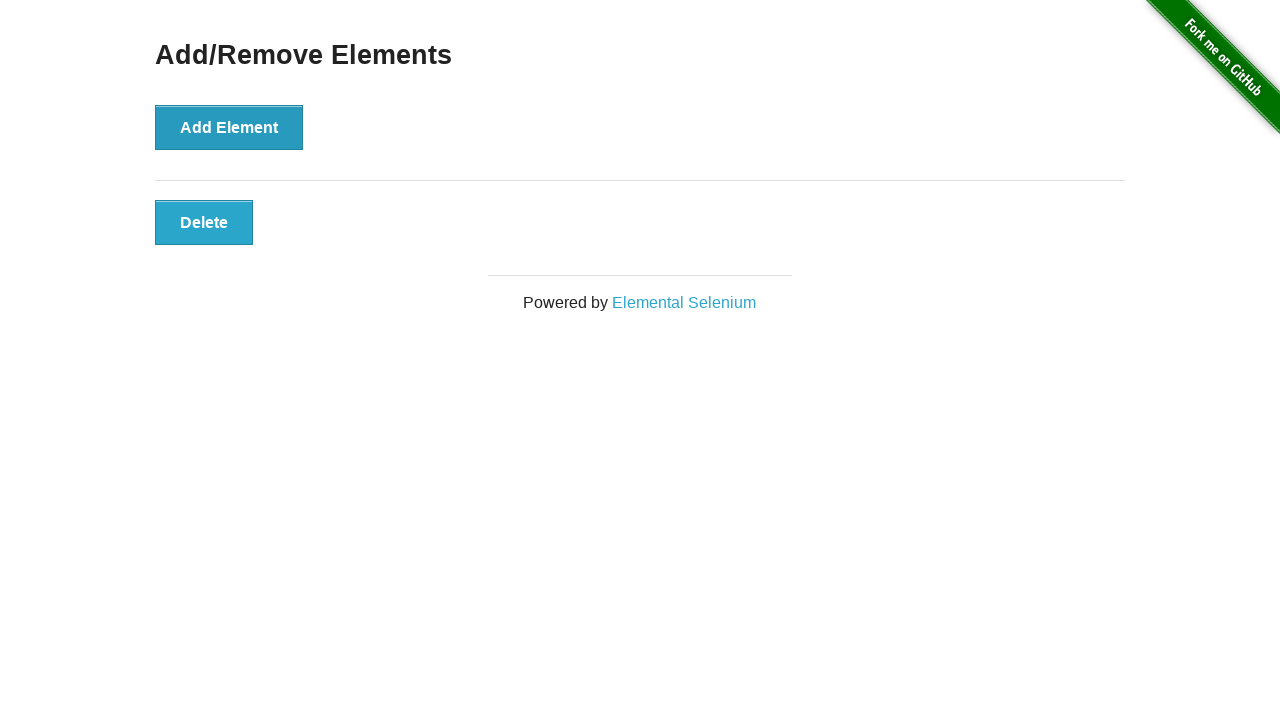

Clicked Add Element button (iteration 2 of 5) at (229, 127) on xpath=/html/body/div[2]/div/div/button
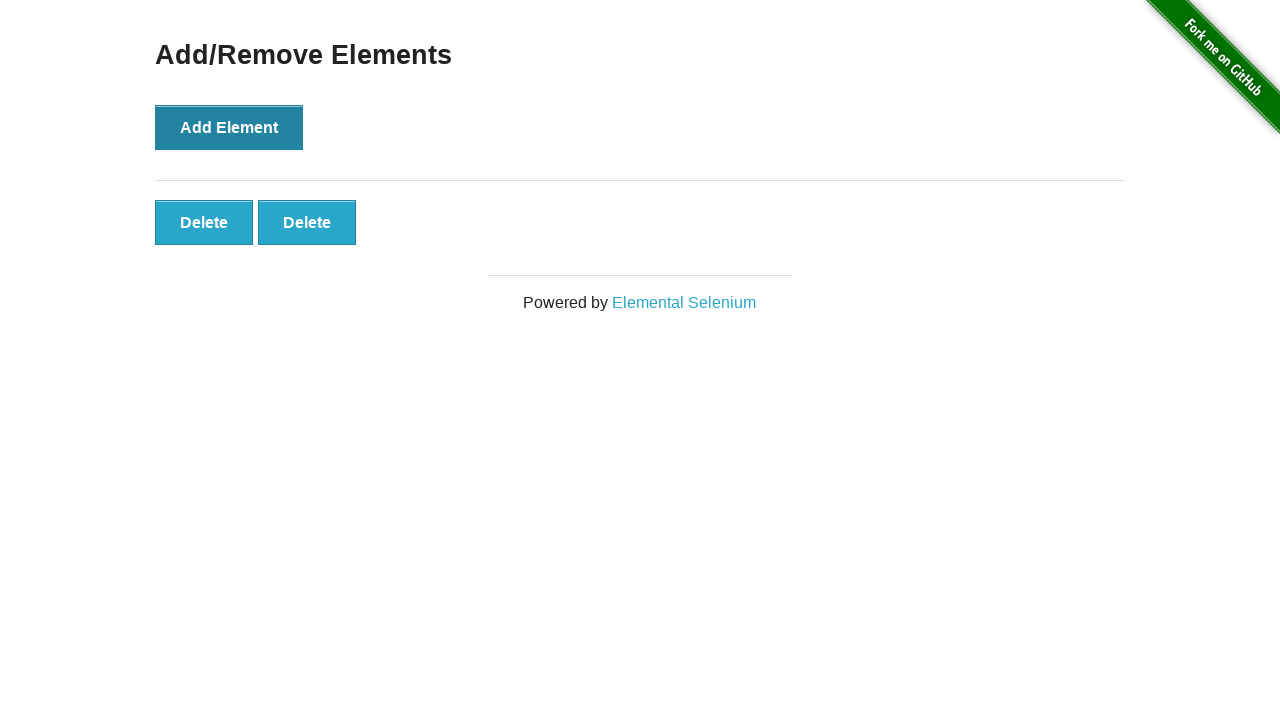

Clicked Add Element button (iteration 3 of 5) at (229, 127) on xpath=/html/body/div[2]/div/div/button
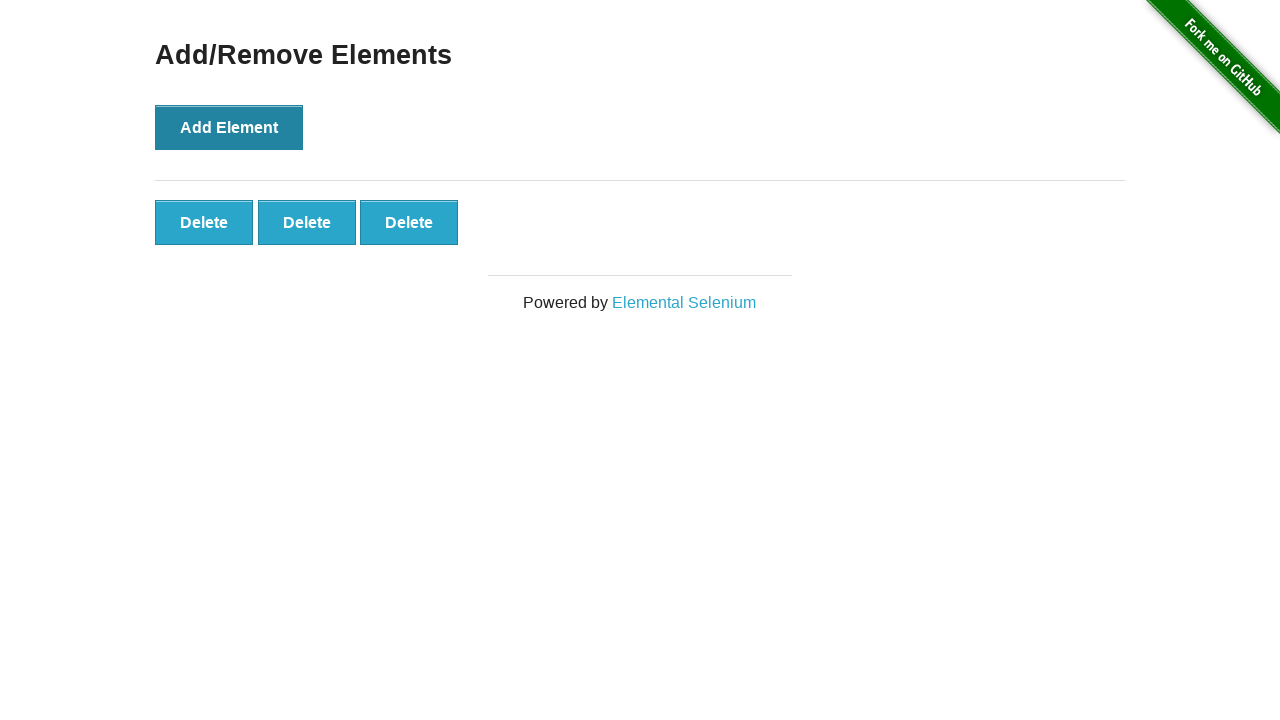

Clicked Add Element button (iteration 4 of 5) at (229, 127) on xpath=/html/body/div[2]/div/div/button
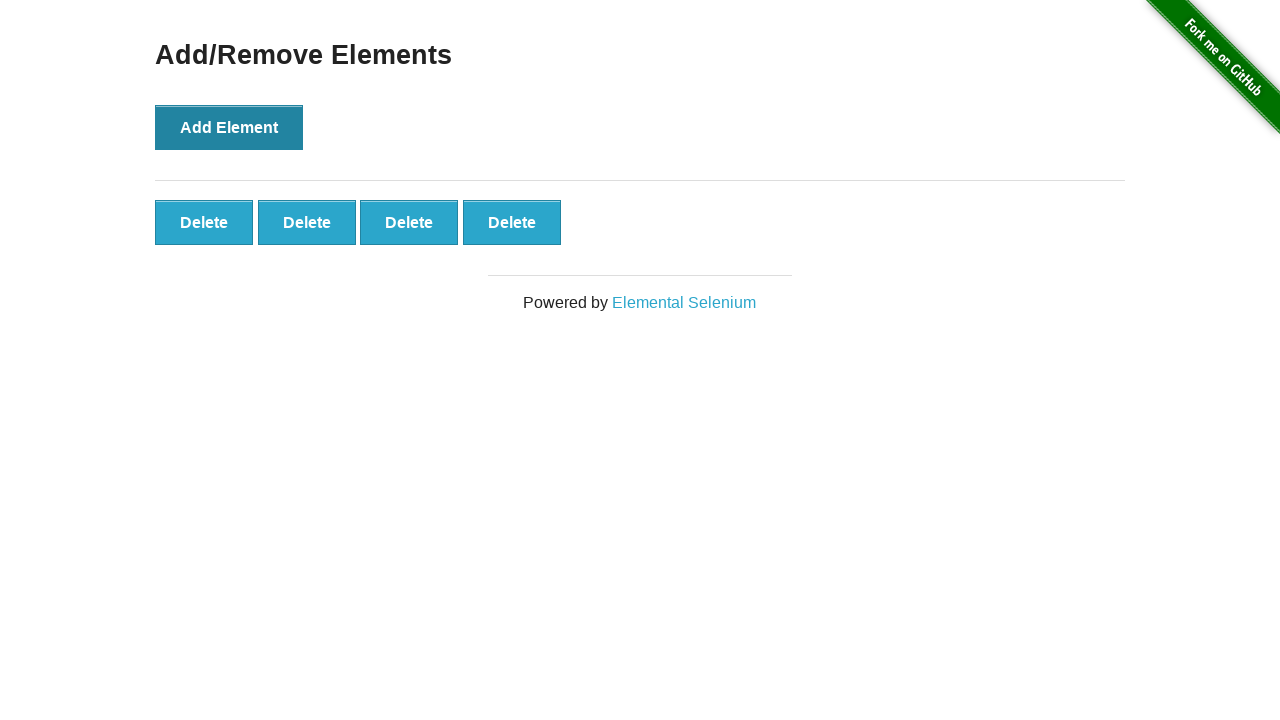

Clicked Add Element button (iteration 5 of 5) at (229, 127) on xpath=/html/body/div[2]/div/div/button
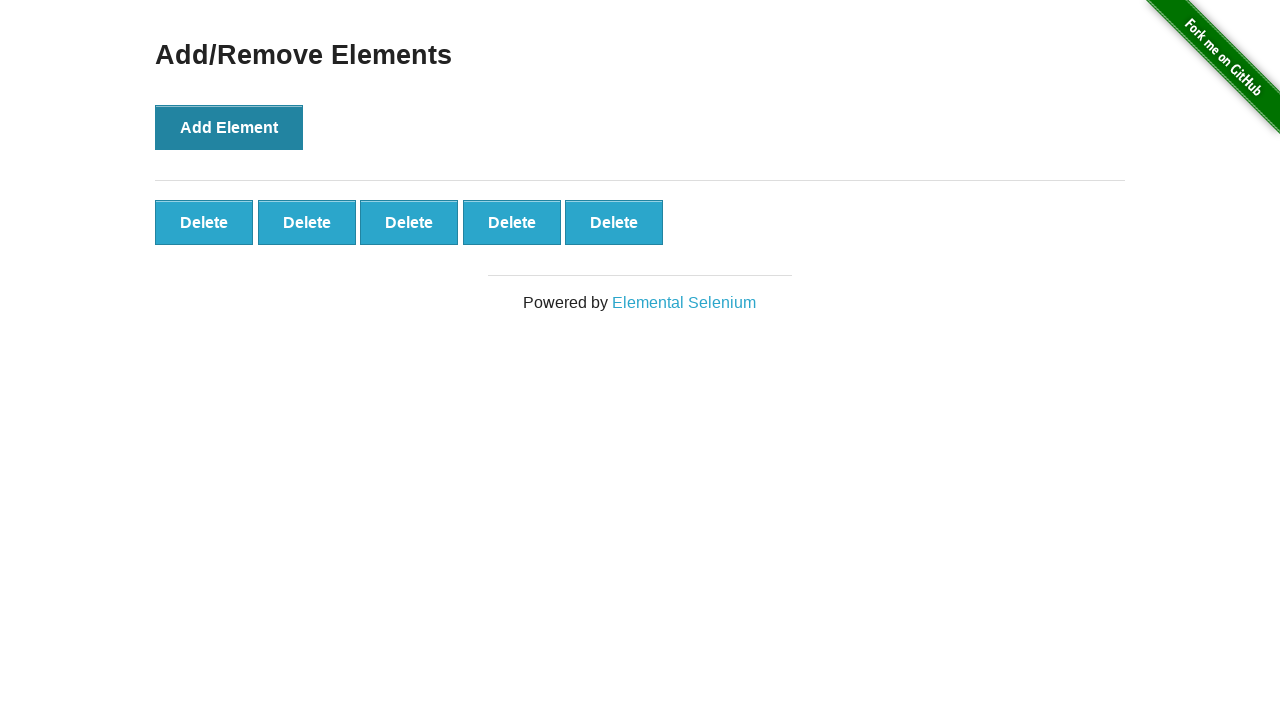

Clicked to remove dynamically added element (iteration 1 of 2) at (204, 222) on .added-manually
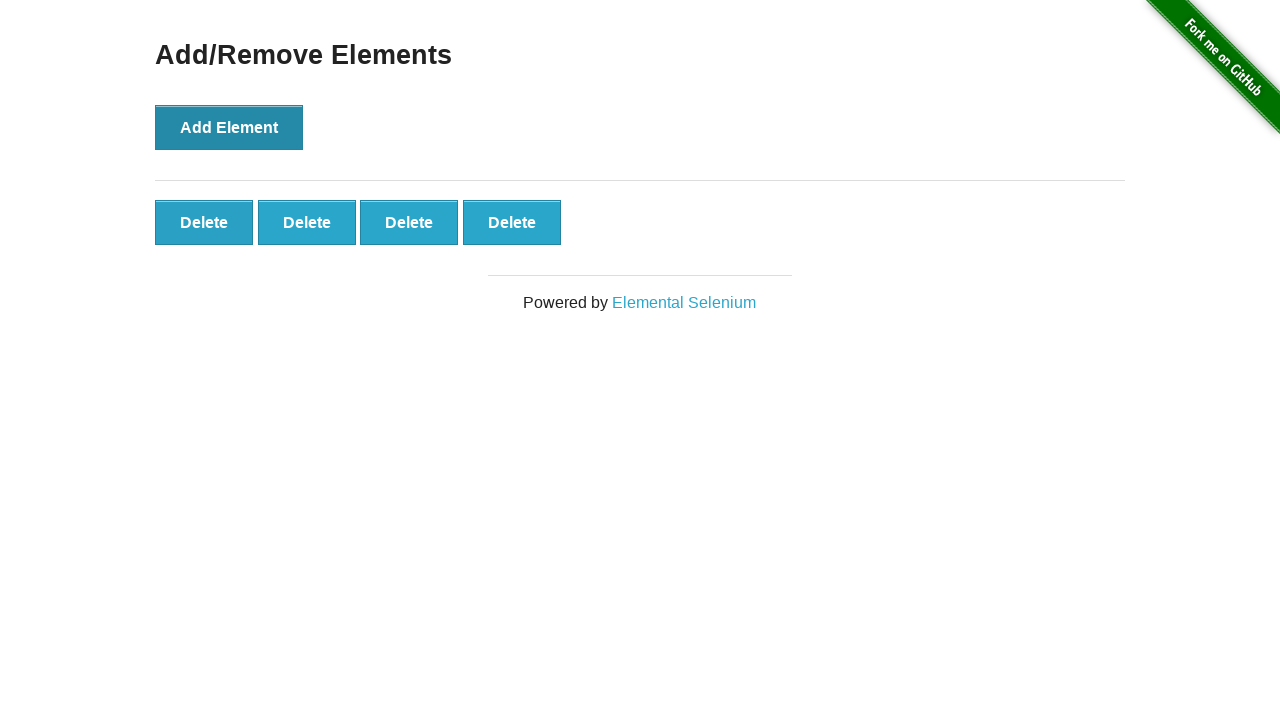

Clicked to remove dynamically added element (iteration 2 of 2) at (204, 222) on .added-manually
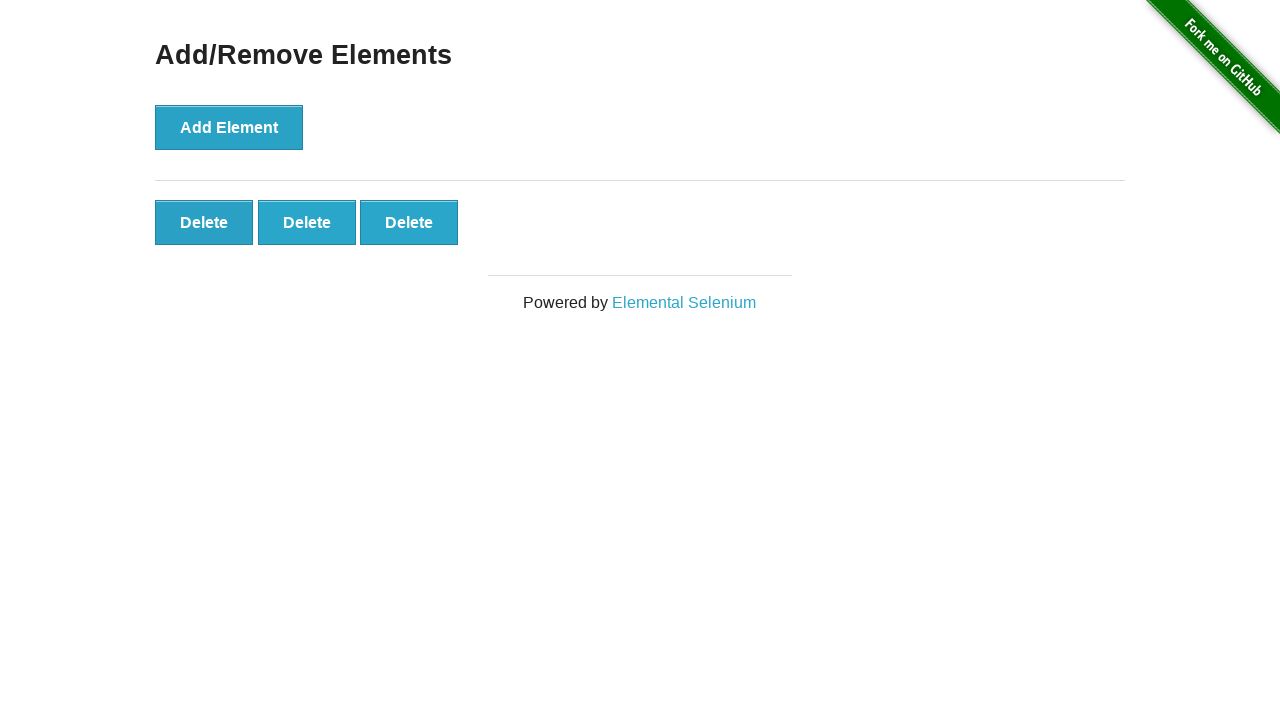

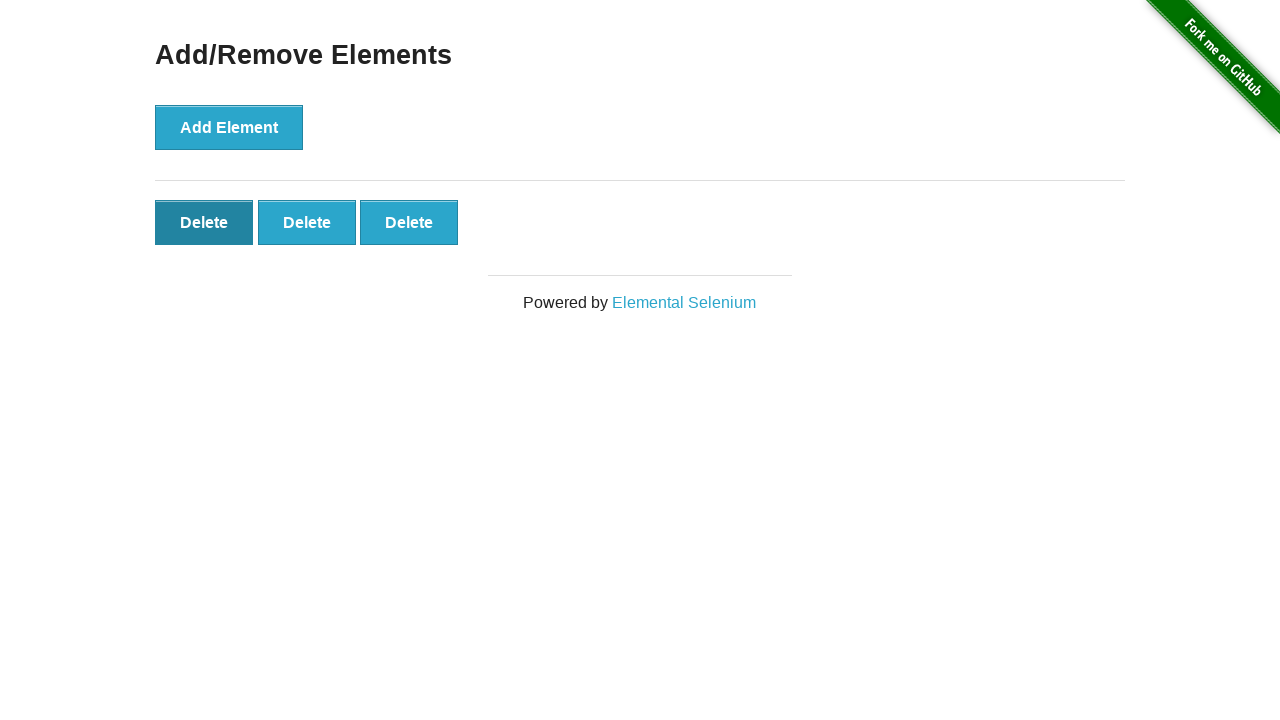